Tests copy and paste functionality between two text areas using keyboard shortcuts (Ctrl+A, Ctrl+C, Ctrl+V) and verifies the copied text matches

Starting URL: https://text-compare.com/

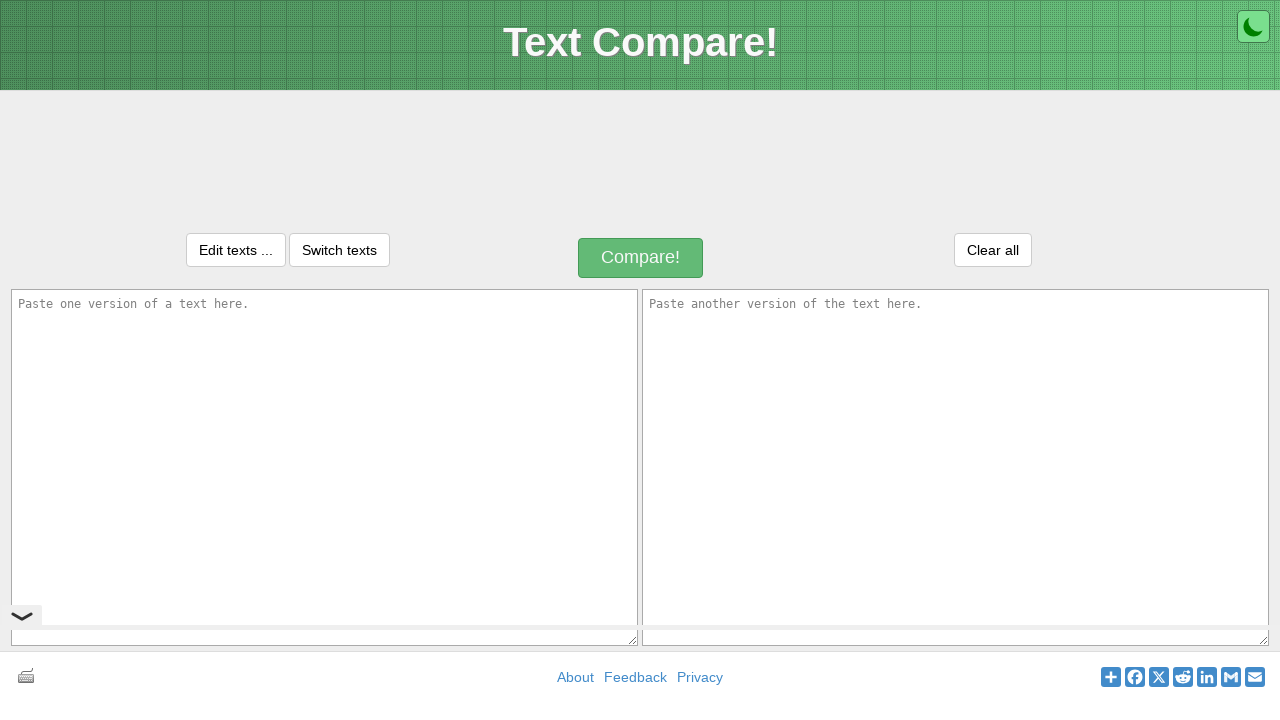

Entered text 'Hi ! Welcome to Selenium' in the first text area on textarea#inputText1
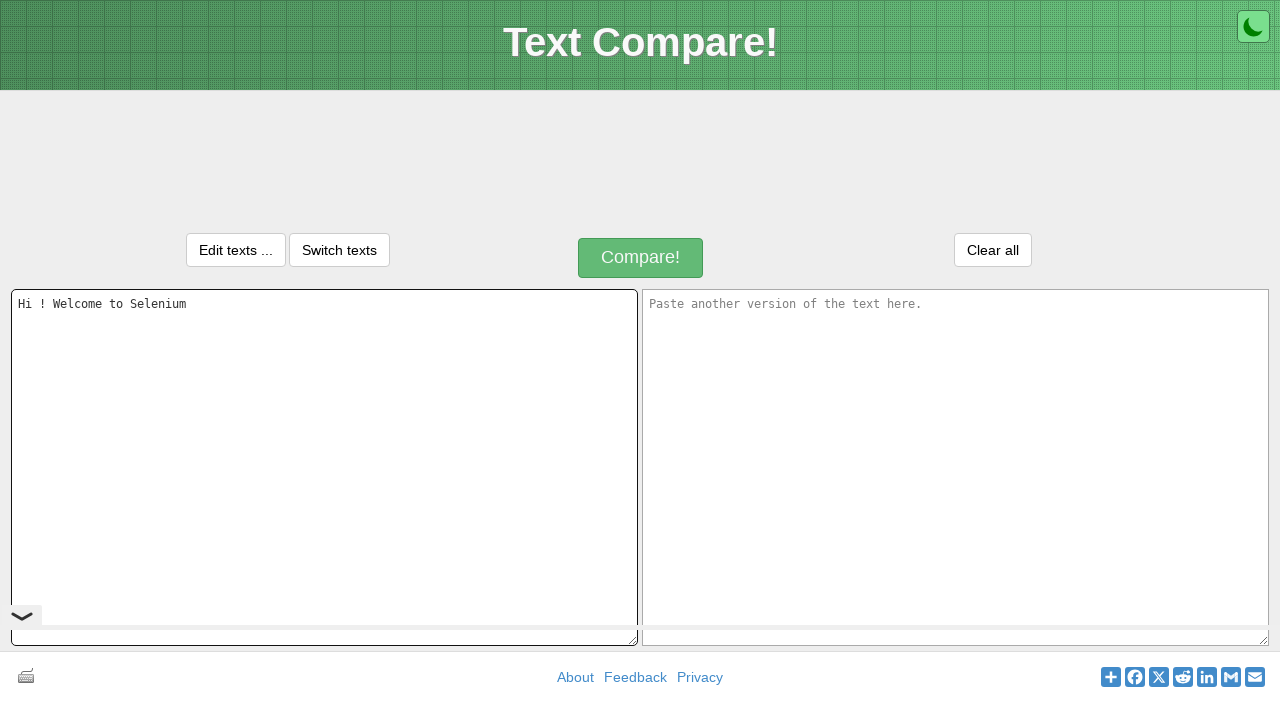

Clicked on the first text area at (324, 467) on textarea#inputText1
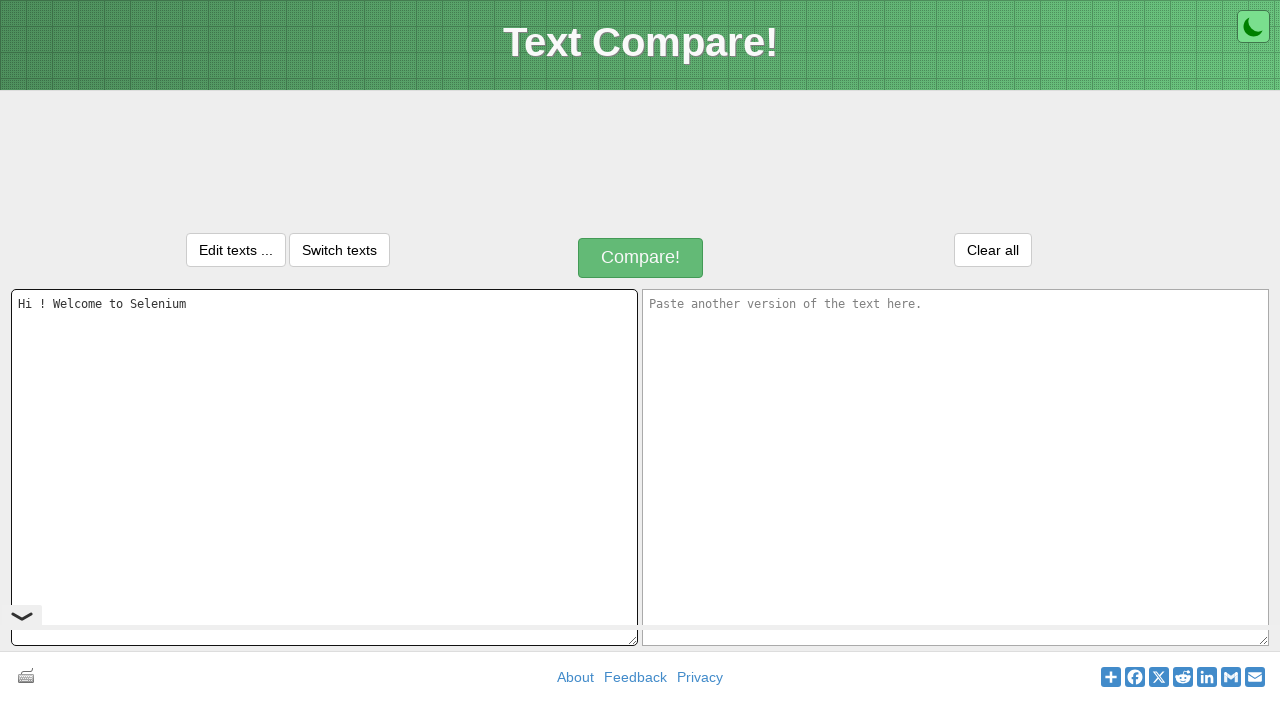

Selected all text with Ctrl+A
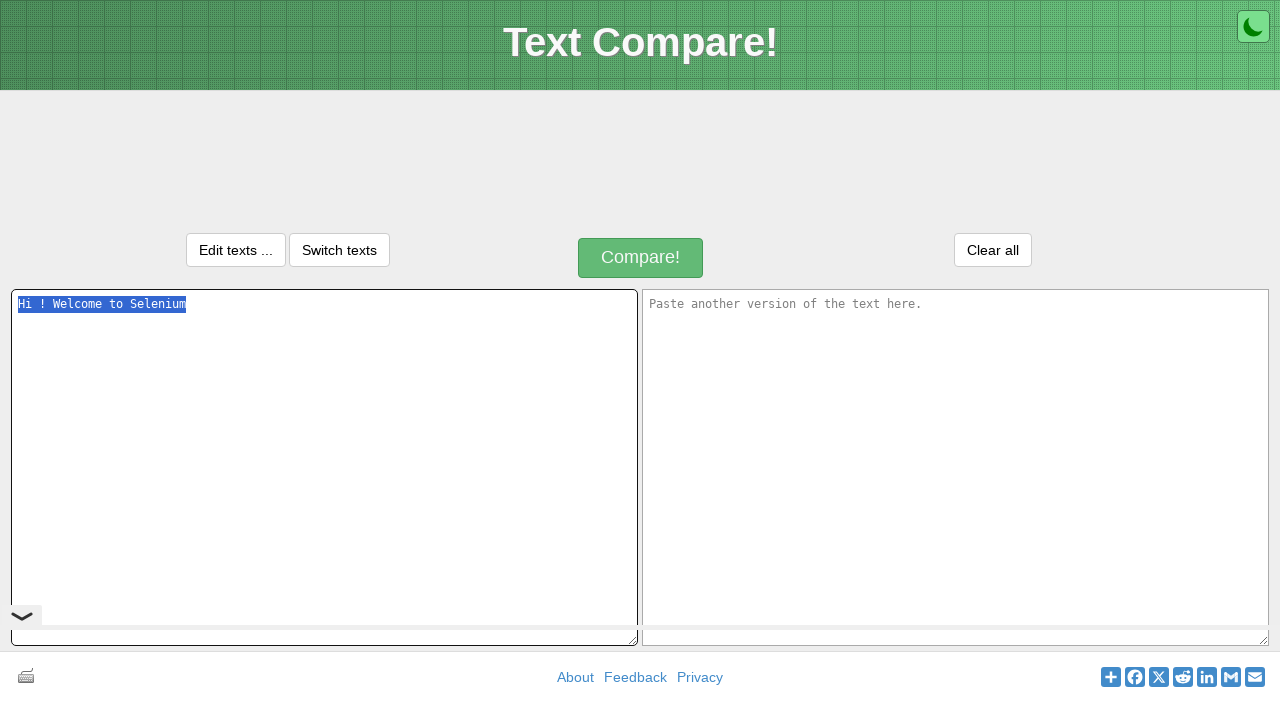

Copied text with Ctrl+C
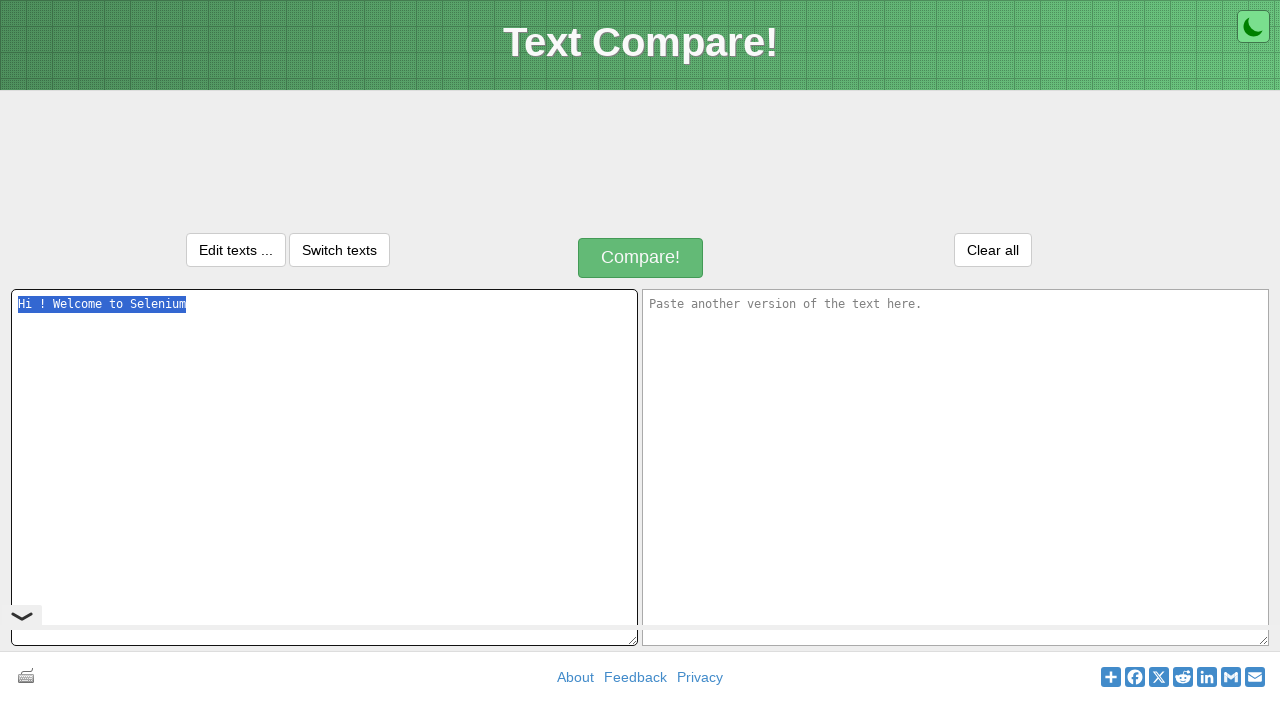

Moved to second text area with Tab key
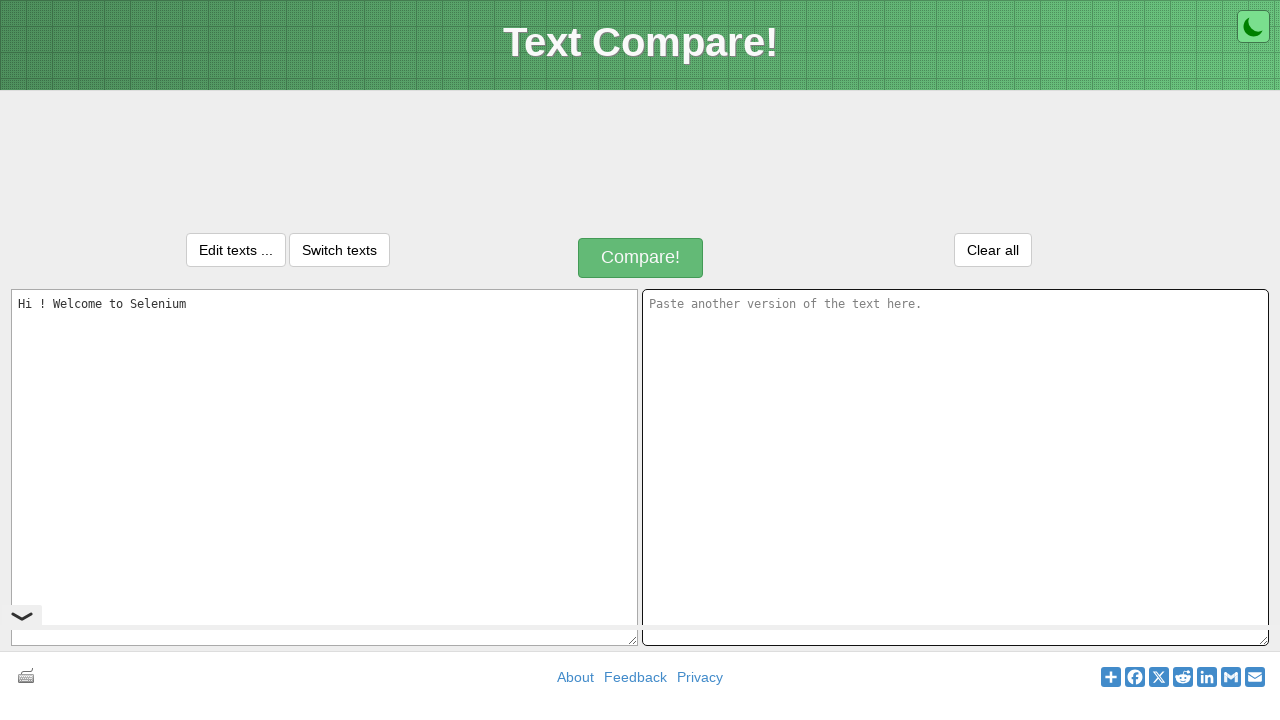

Pasted text with Ctrl+V in the second text area
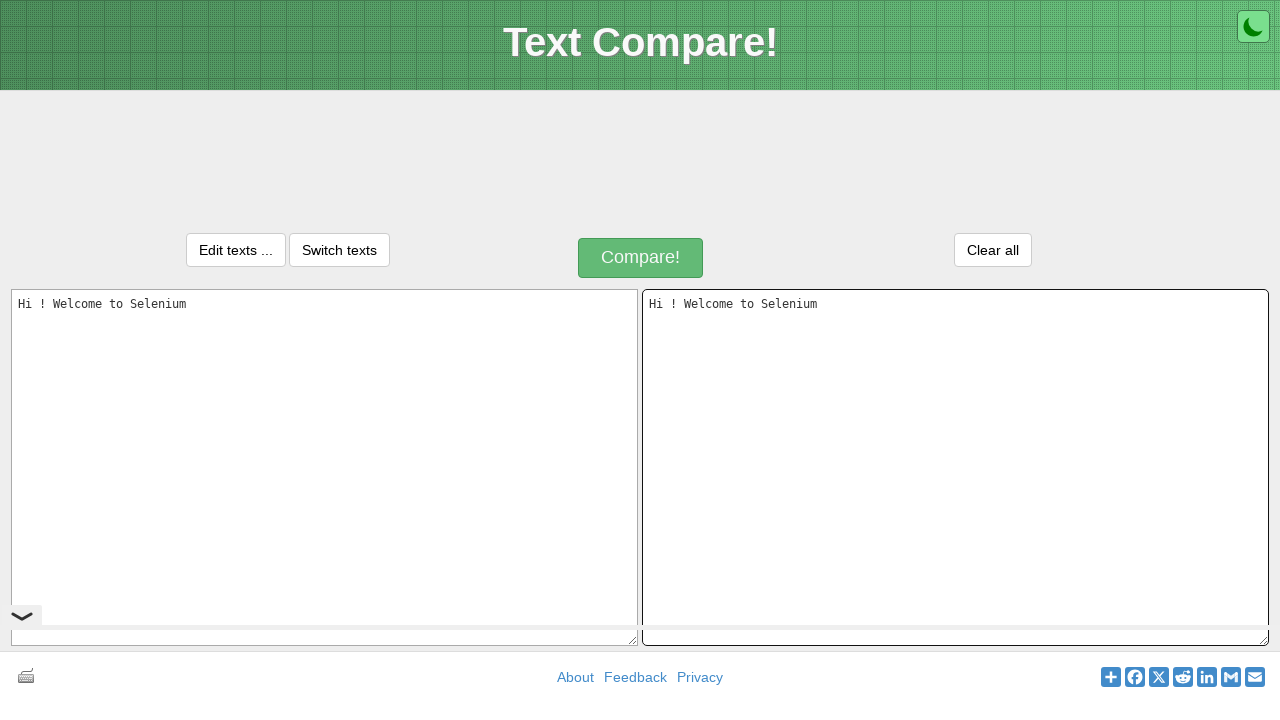

Retrieved value from first text area
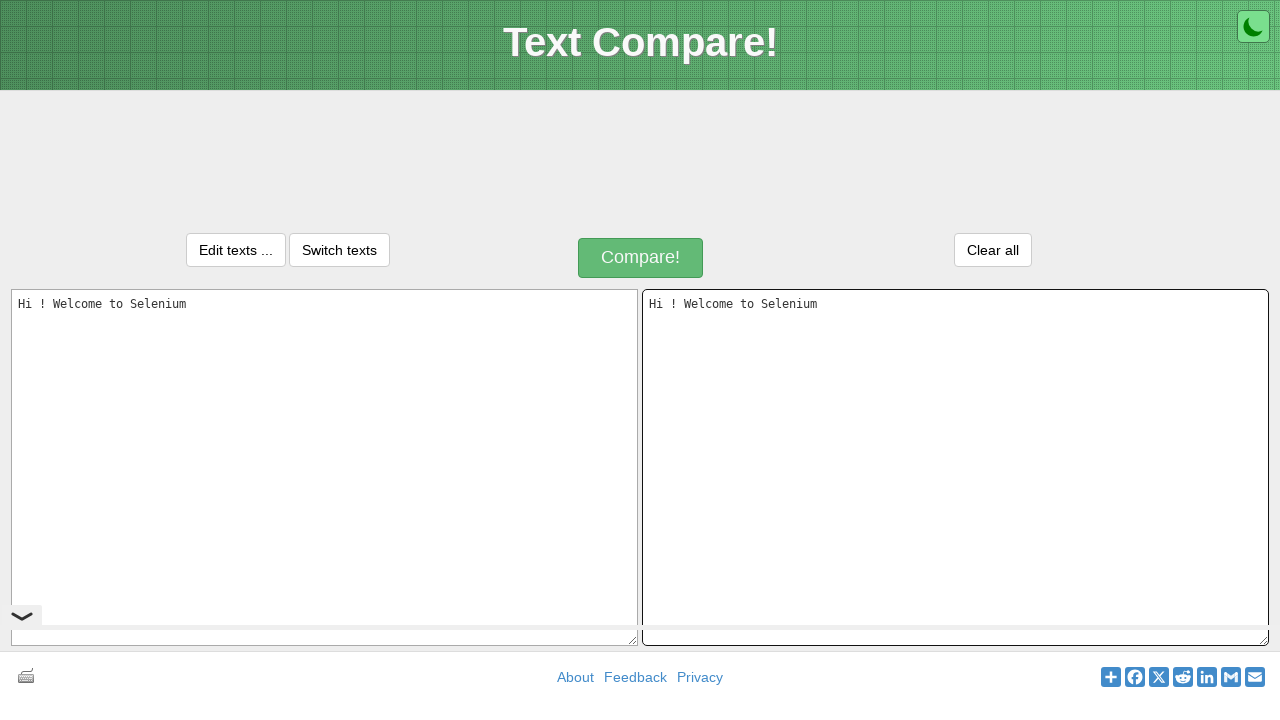

Retrieved value from second text area
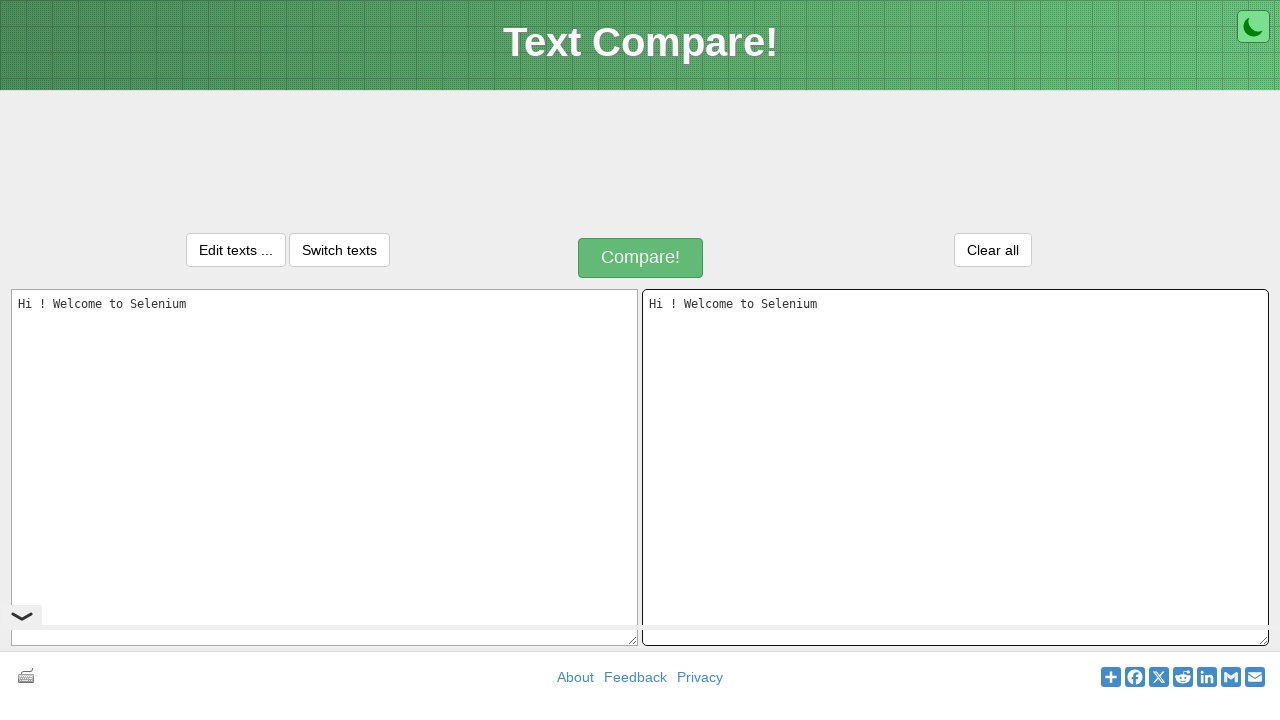

Verification passed: Text in both text areas matches
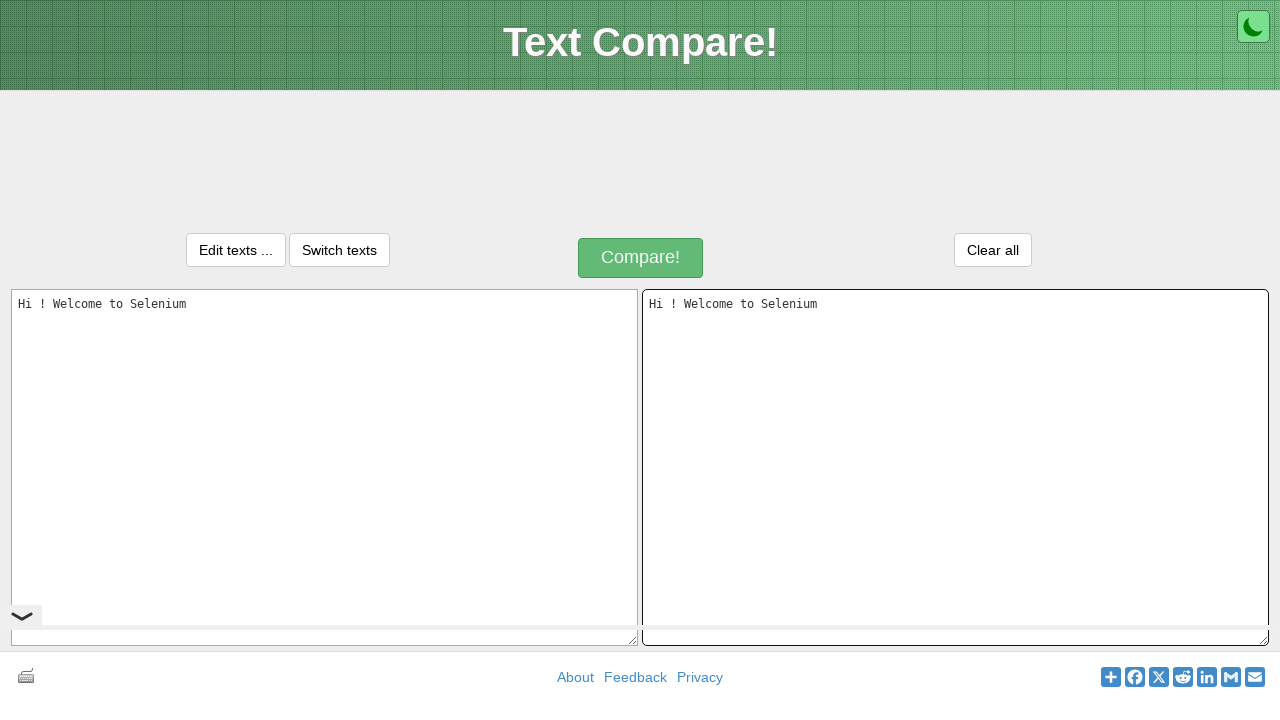

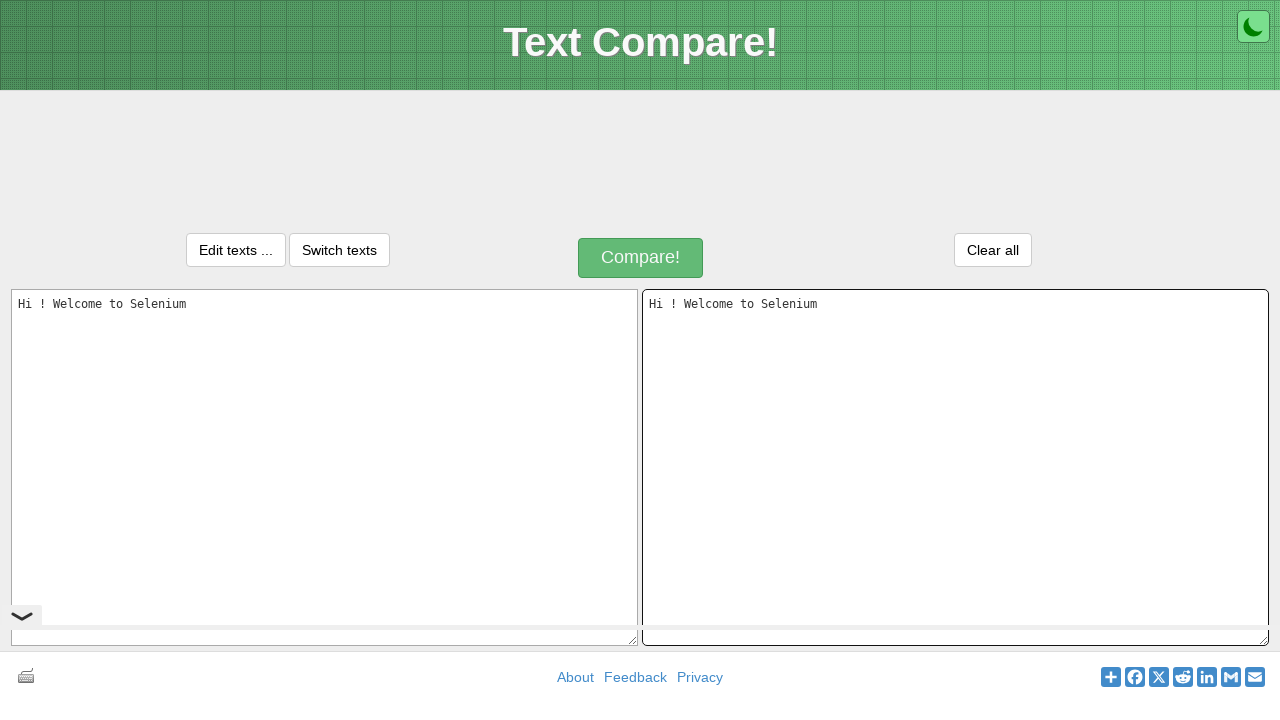